Demonstrates how to interact with a readonly date input field on the 12306 train booking website by using JavaScript to remove the readonly attribute, then clearing and filling the date field with a new value.

Starting URL: https://www.12306.cn/index/

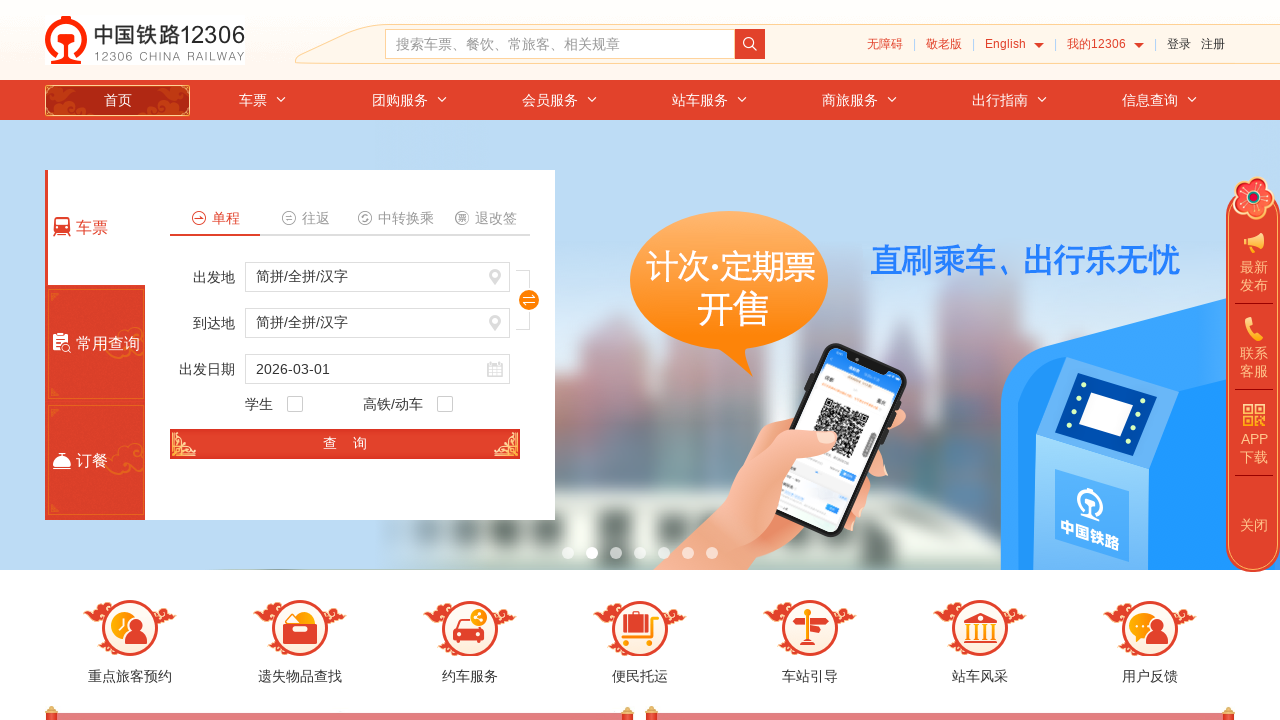

Removed readonly attribute from date input field using JavaScript
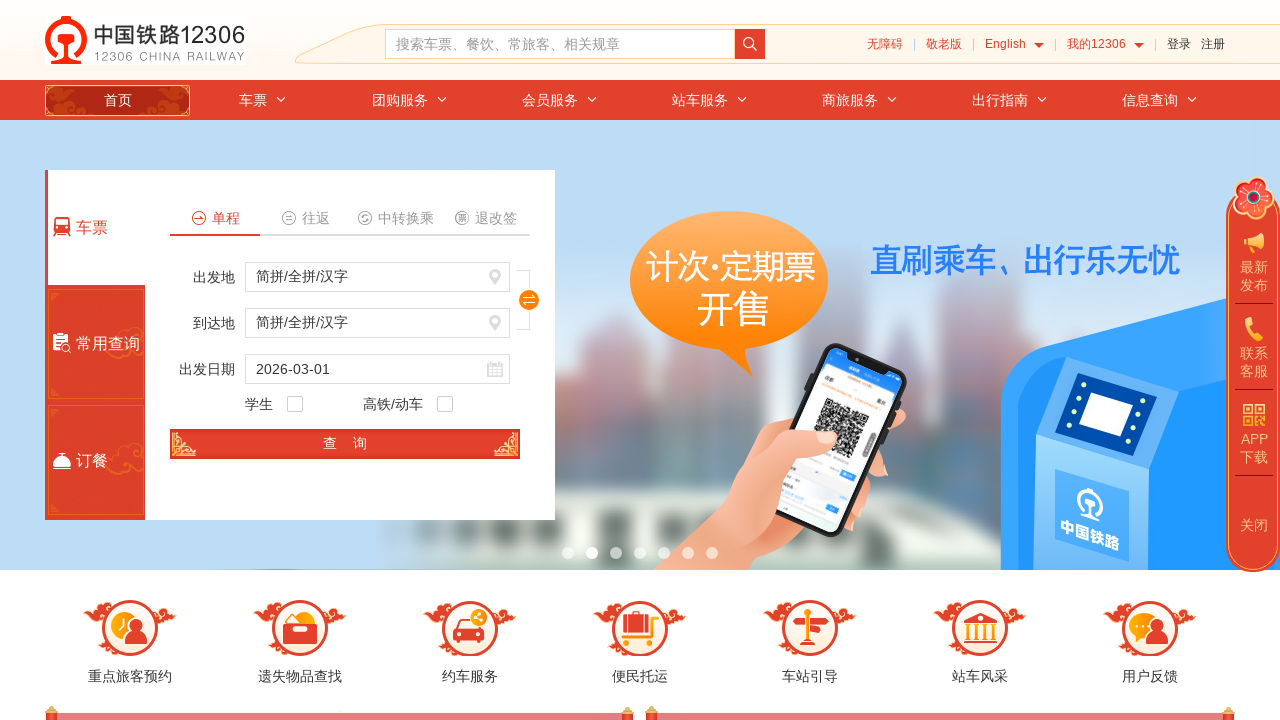

Waited 1 second for readonly attribute change to take effect
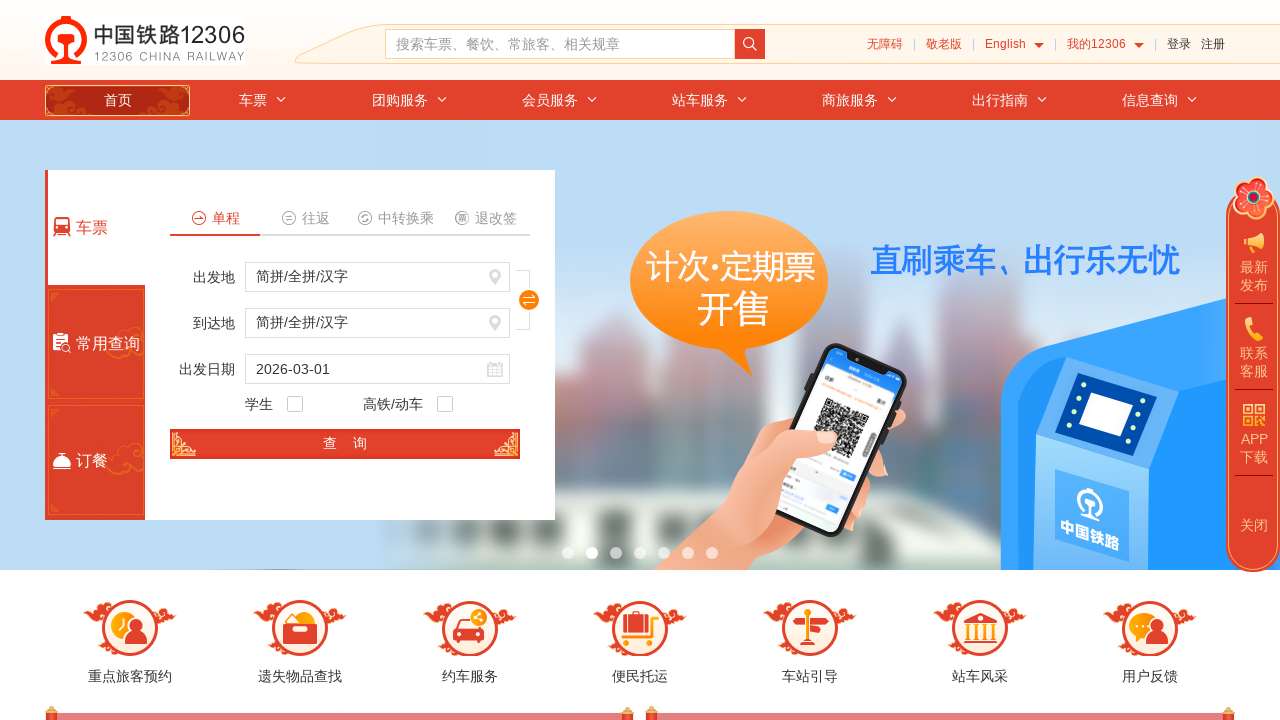

Cleared the date input field on #train_date
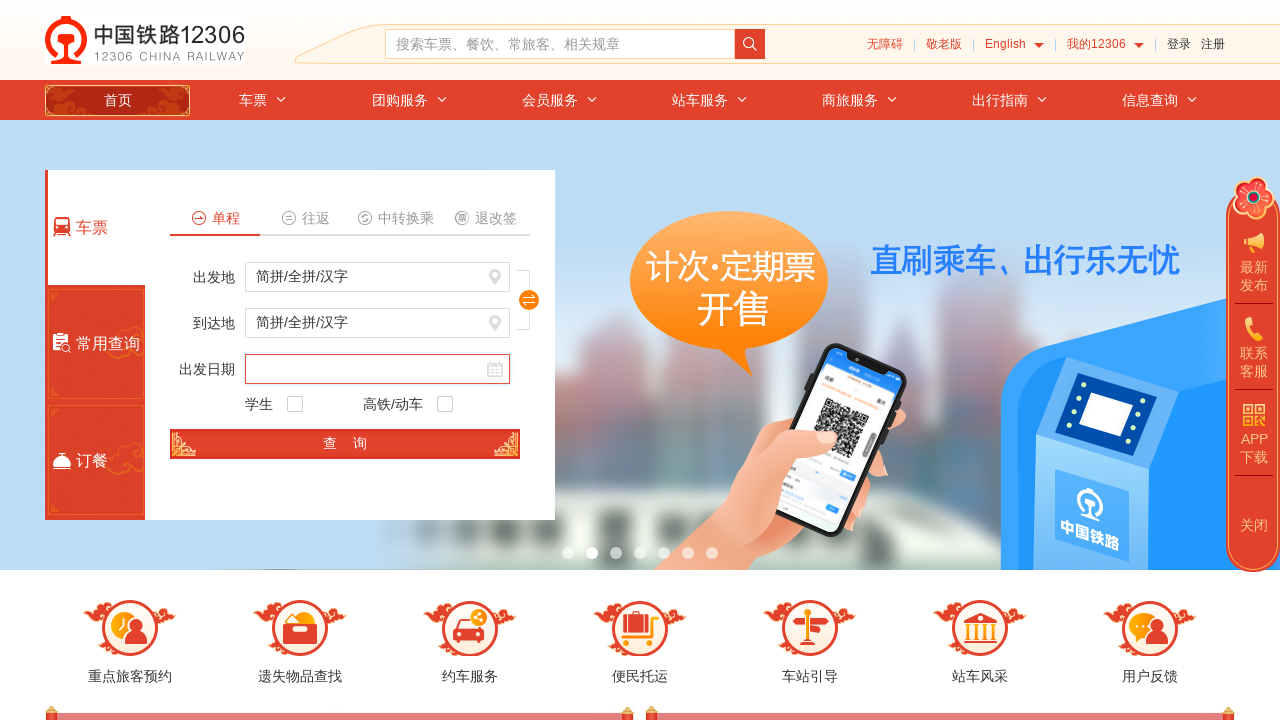

Filled date input field with new date '2024-12-25' on #train_date
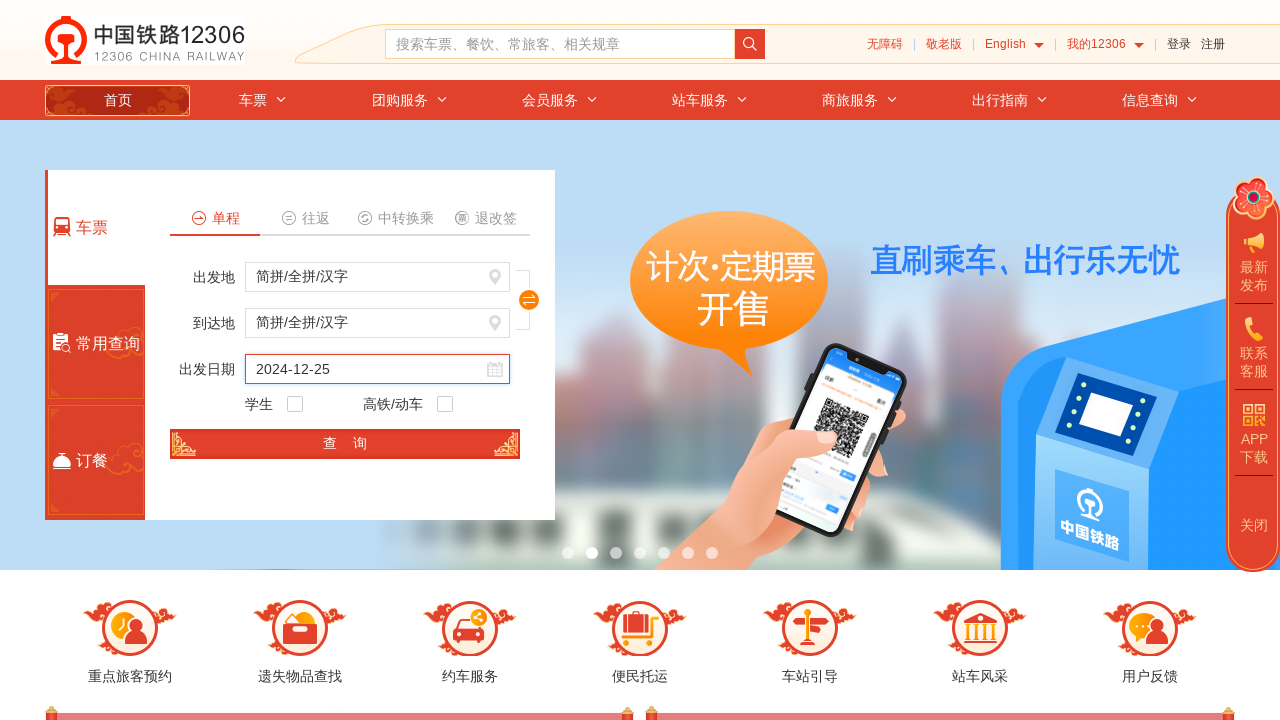

Removed readonly attribute from date input using JavaScript with element handle
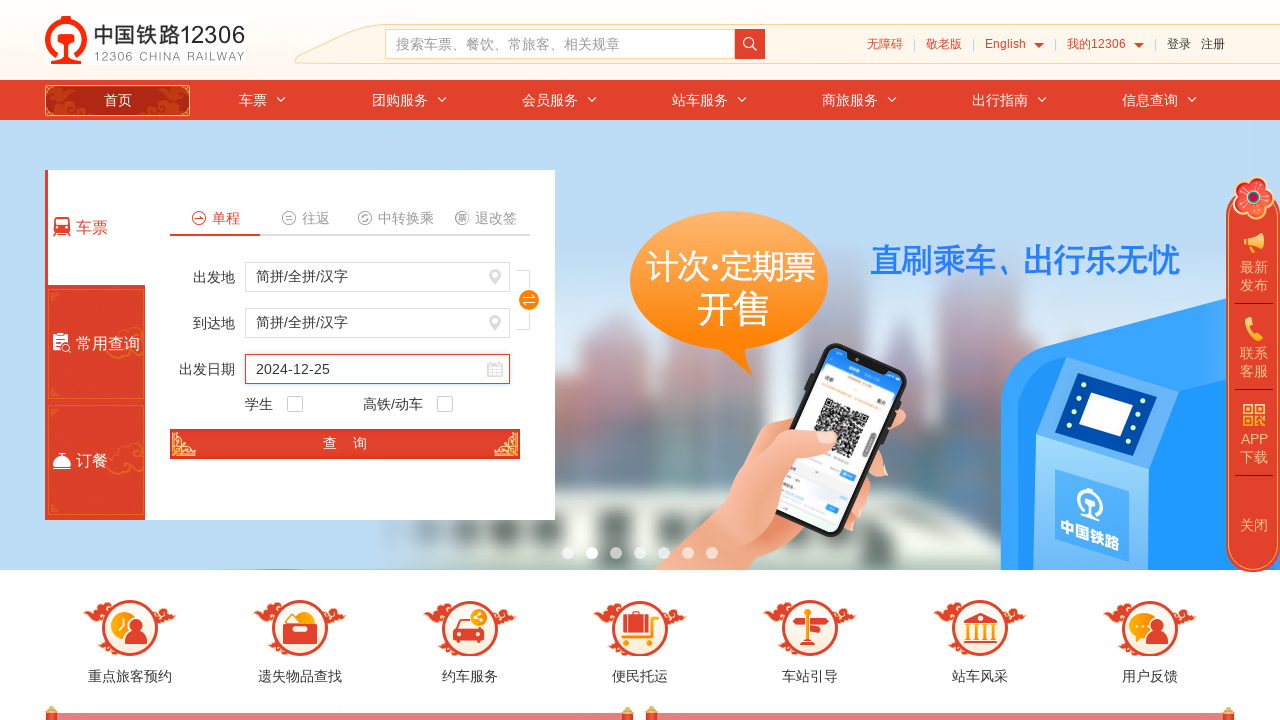

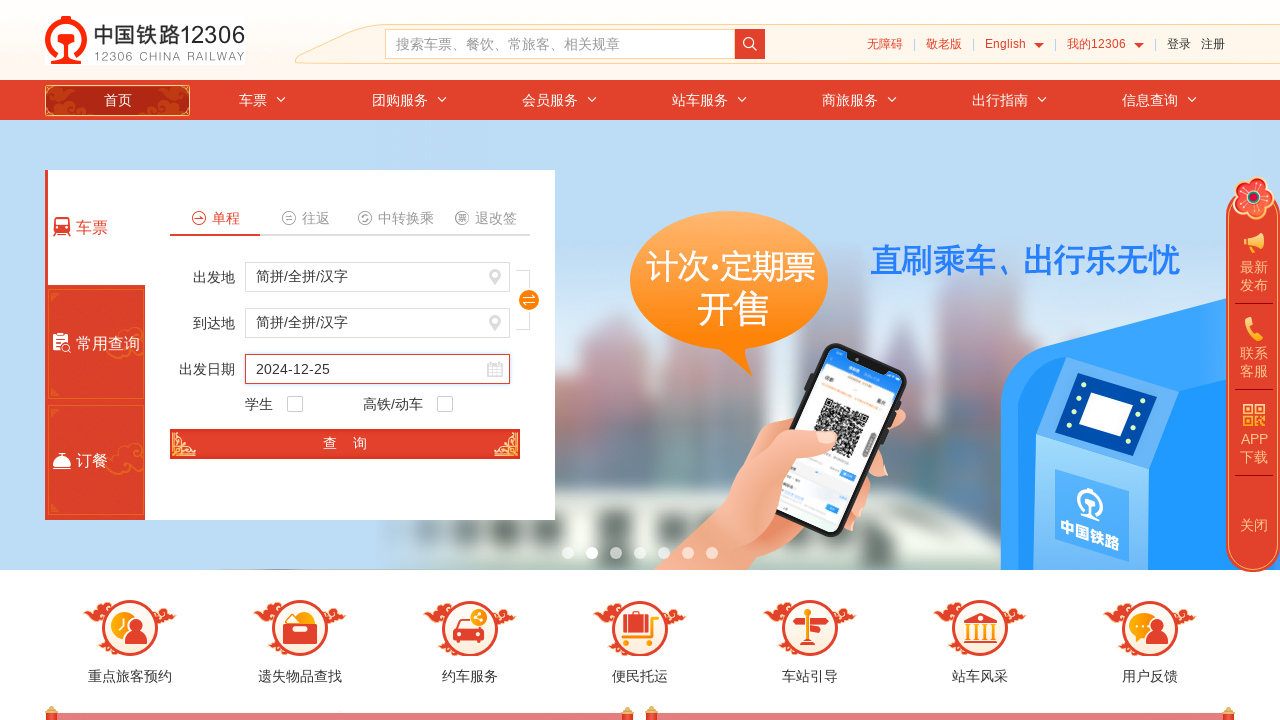